Tests navigation through the Kids Wear menu by hovering to reveal dropdown, clicking Boys category, selecting first product, and verifying the product name

Starting URL: https://www.testotomasyonu.com/

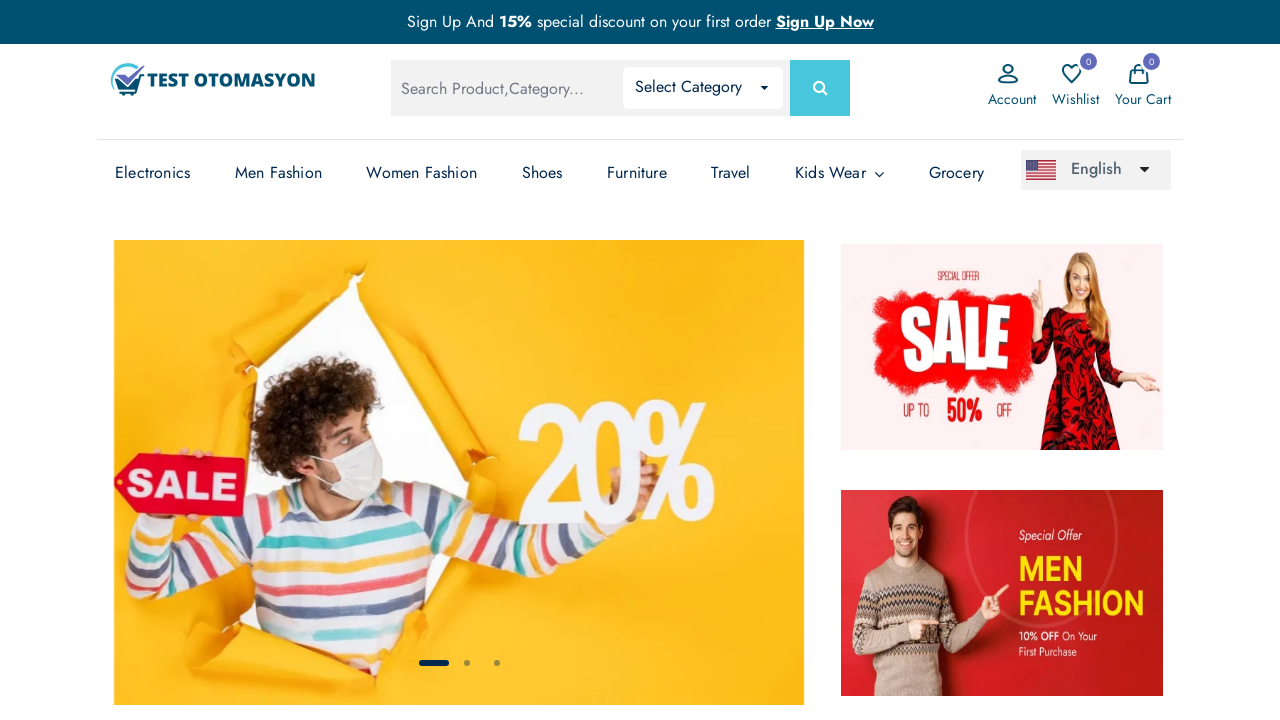

Hovered over Kids Wear menu to reveal dropdown at (840, 173) on (//a[text()='Kids Wear'])[3]
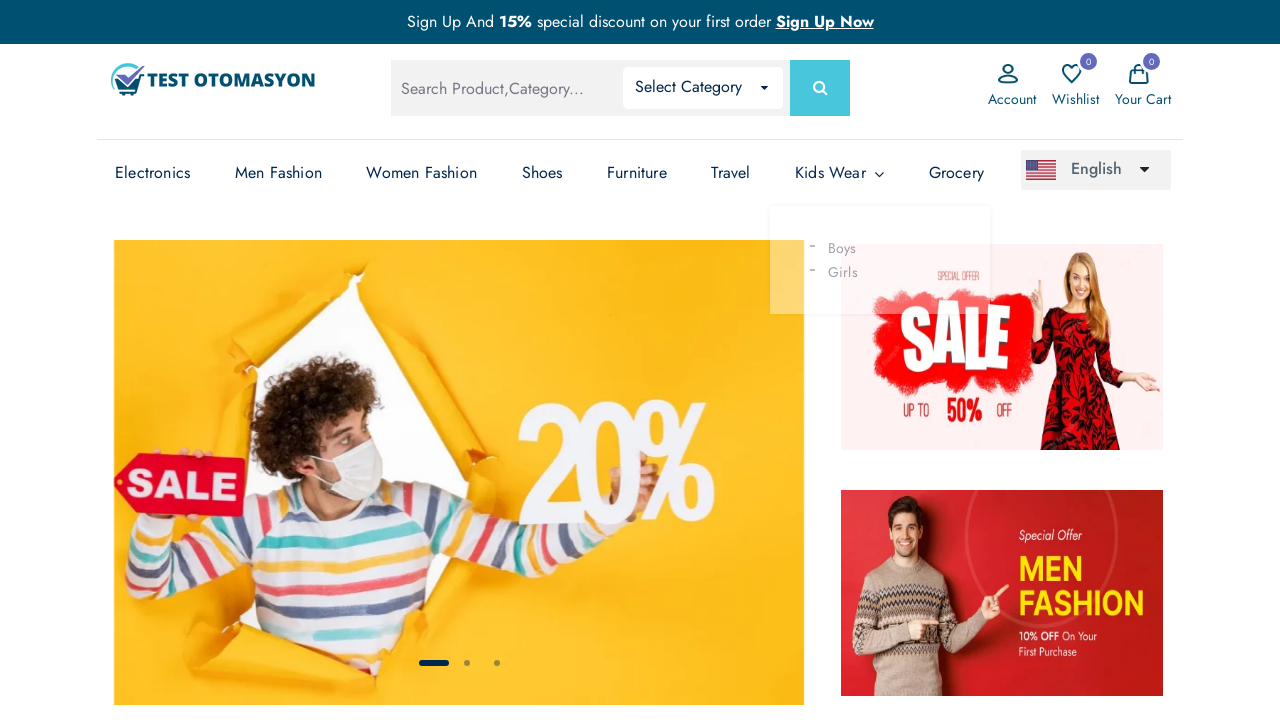

Clicked on Boys category in dropdown at (827, 248) on xpath=//a[text()='Boys']
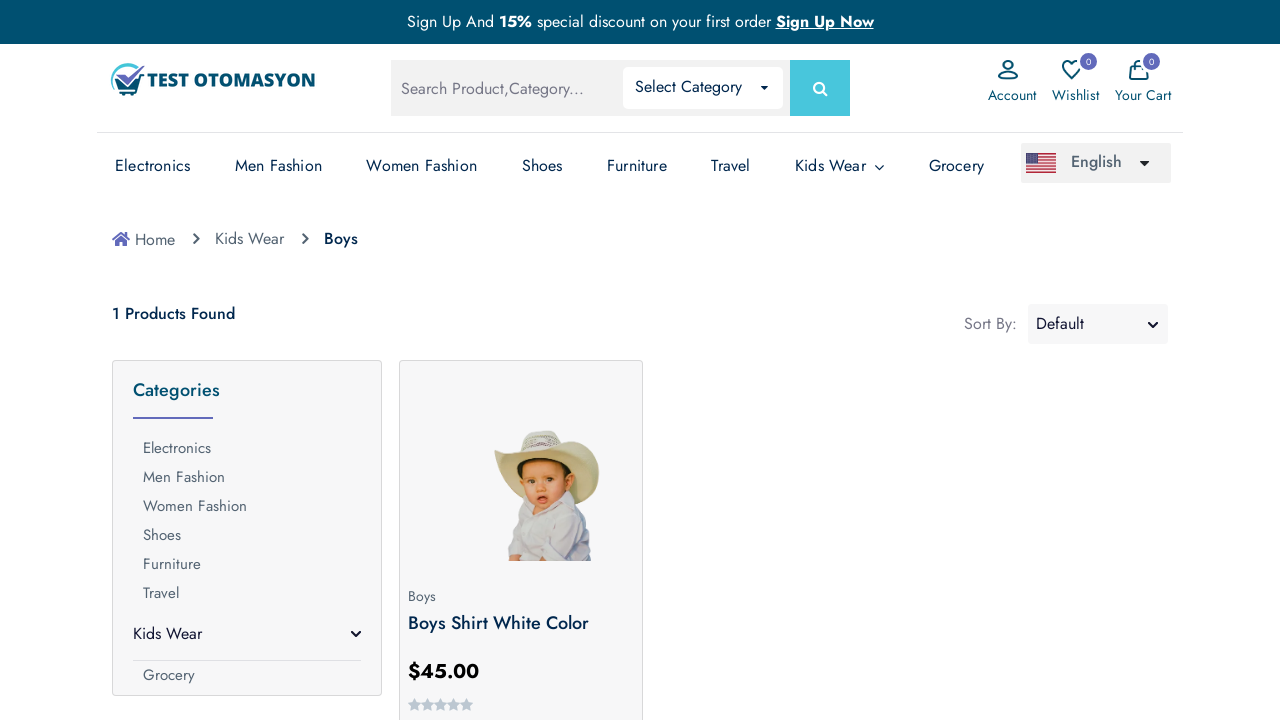

Clicked on first product in results at (521, 540) on (//*[@*='product-box mb-2 pb-1'])[1]
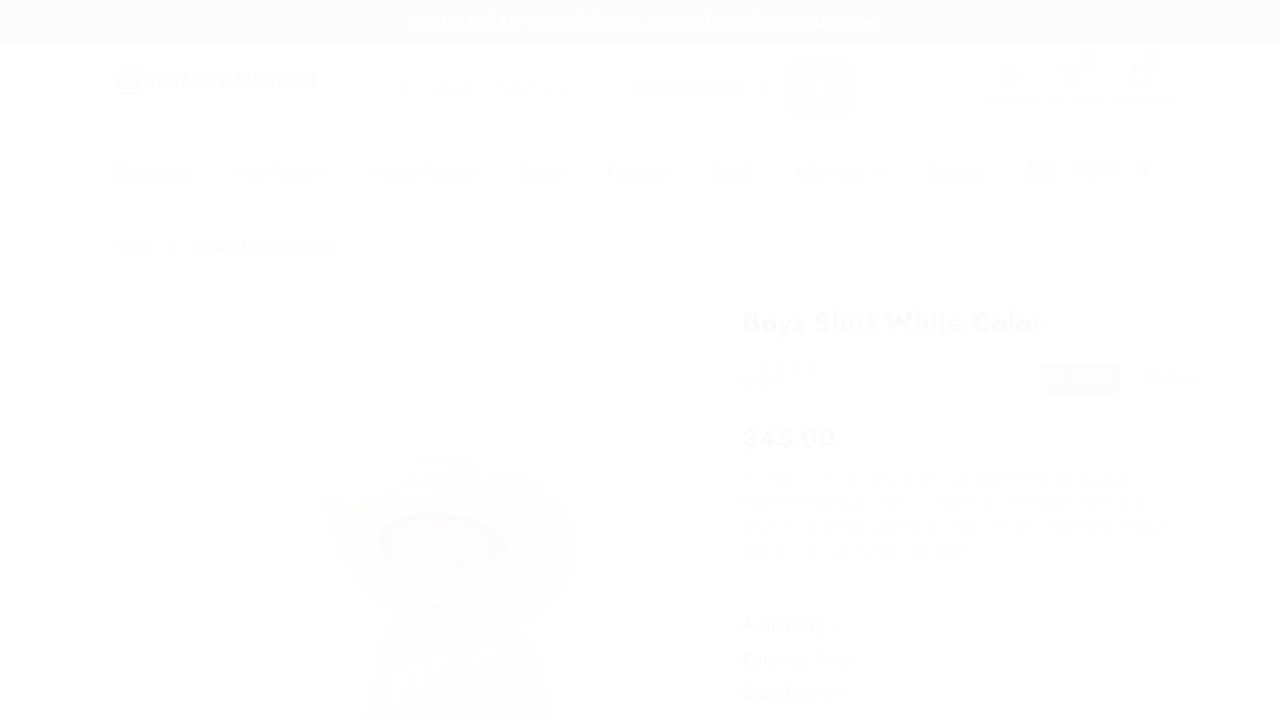

Retrieved product name: 'Boys Shirt White Color'
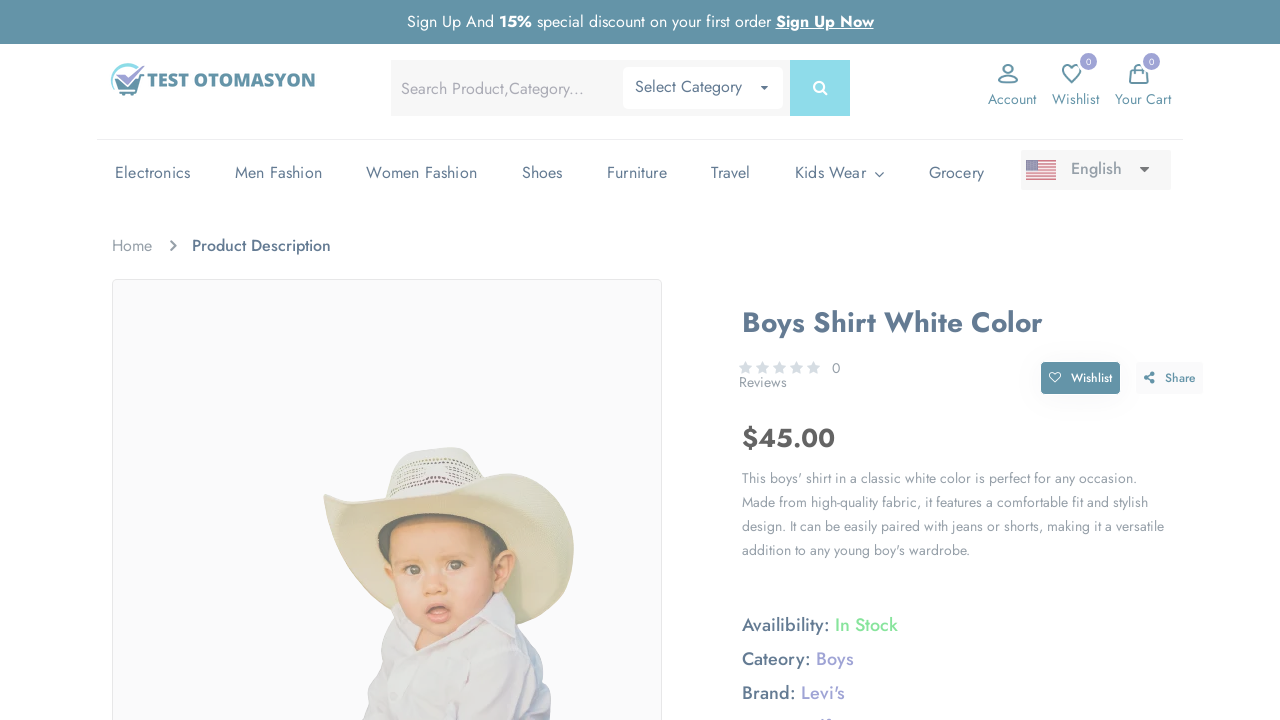

Verified product name matches expected value 'Boys Shirt White Color'
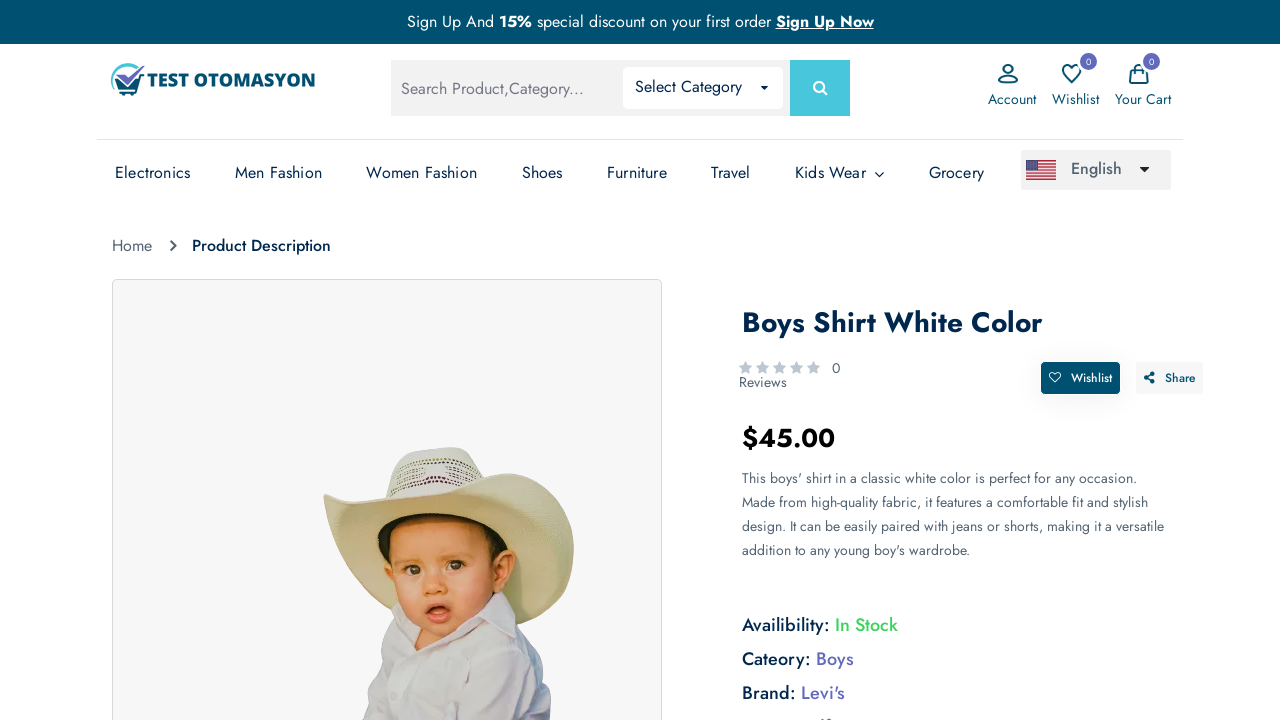

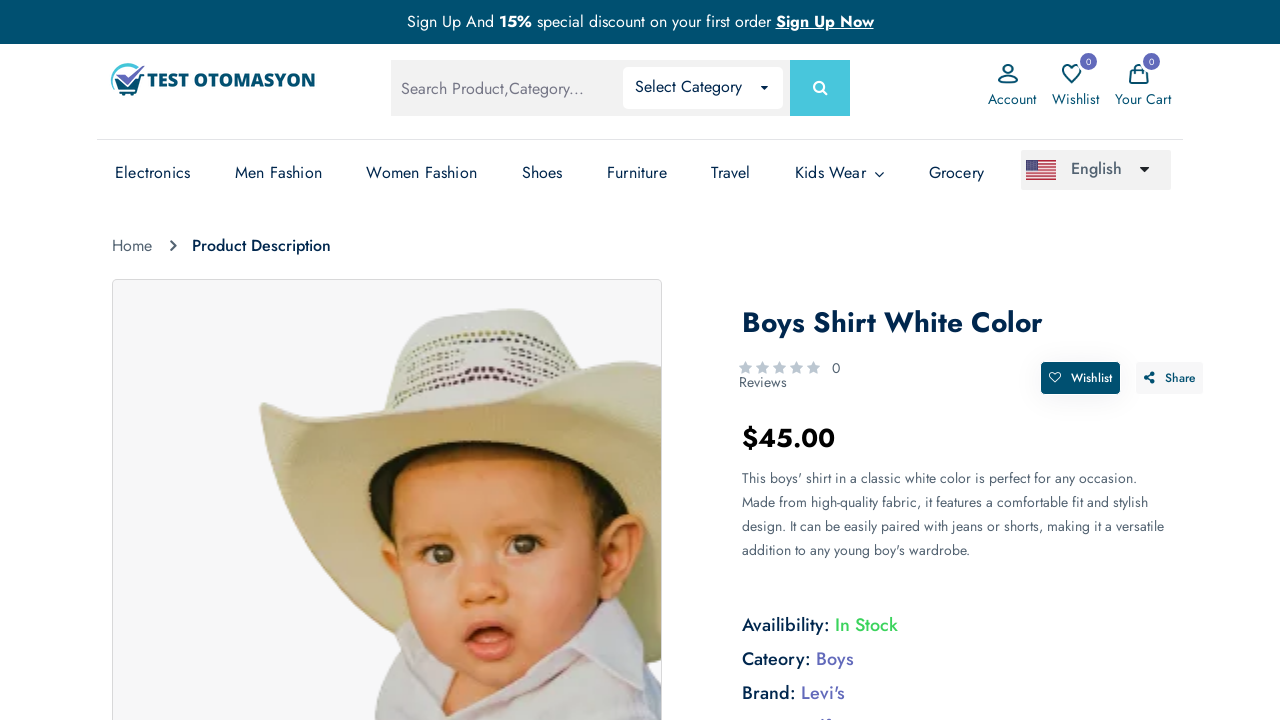